Tests a Princess Connect Re:Dive character matching website by entering a username into the form, submitting it, and waiting for the result to load.

Starting URL: https://shindan.priconne-redive.jp/

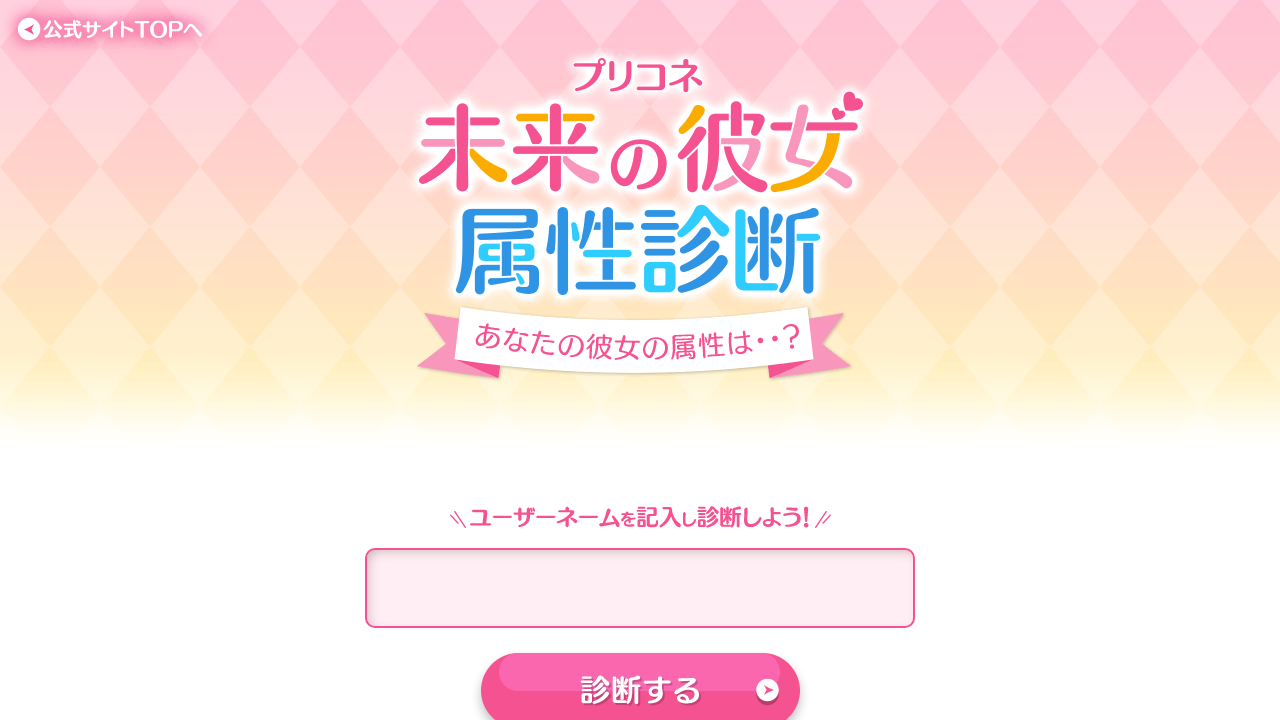

Clicked on the username input field at (640, 588) on input[type='text']
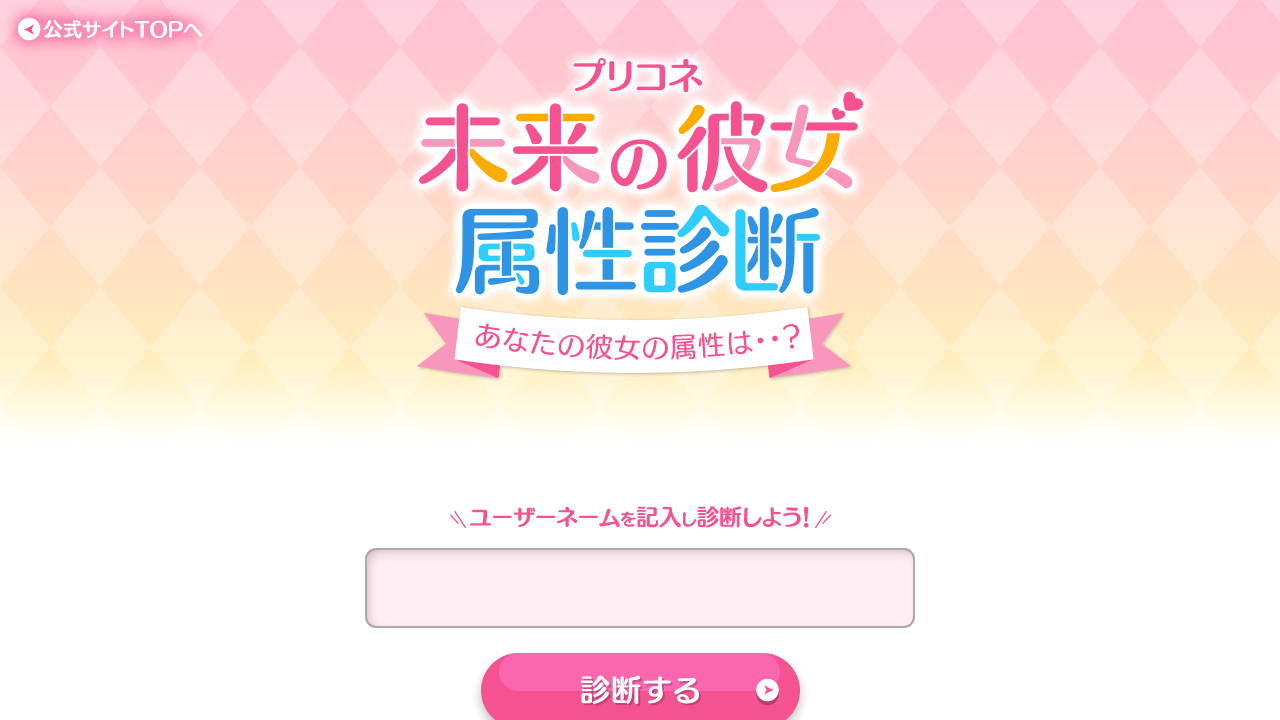

Entered username 'StarryNight_42' into the input field on input[type='text']
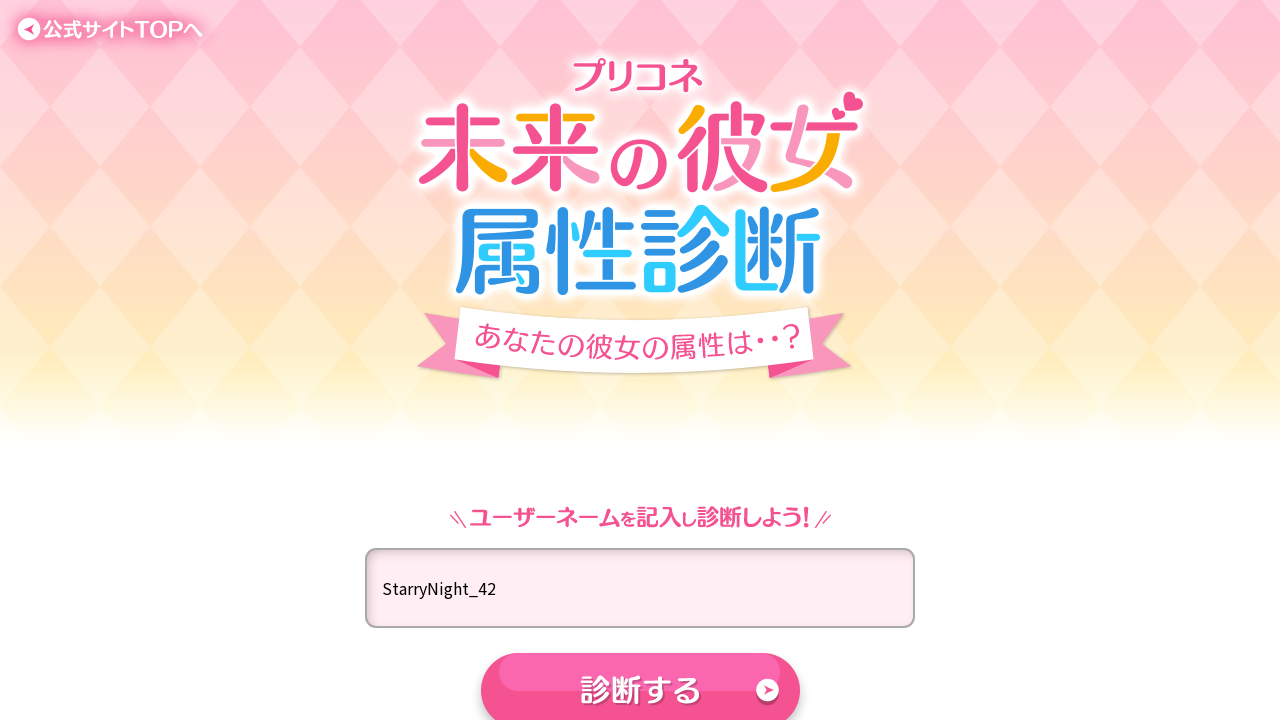

Clicked the submit button to search for character match at (640, 672) on button
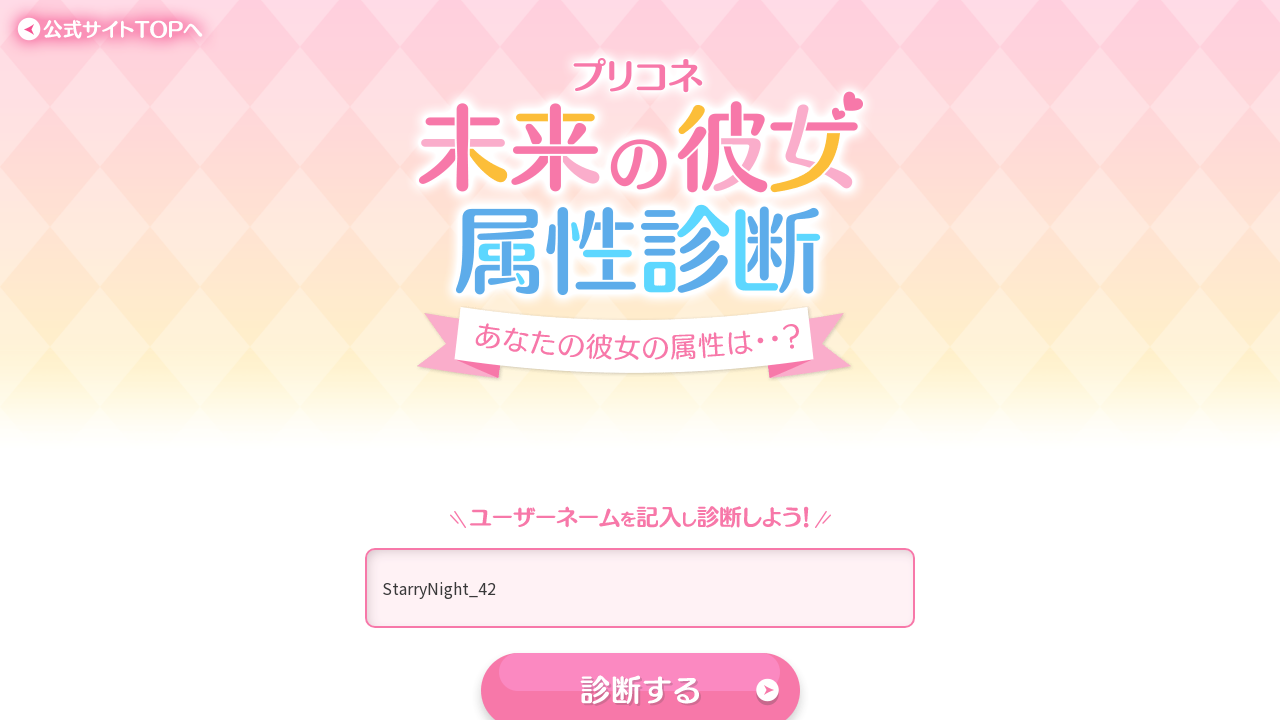

Waited for page to reach network idle state
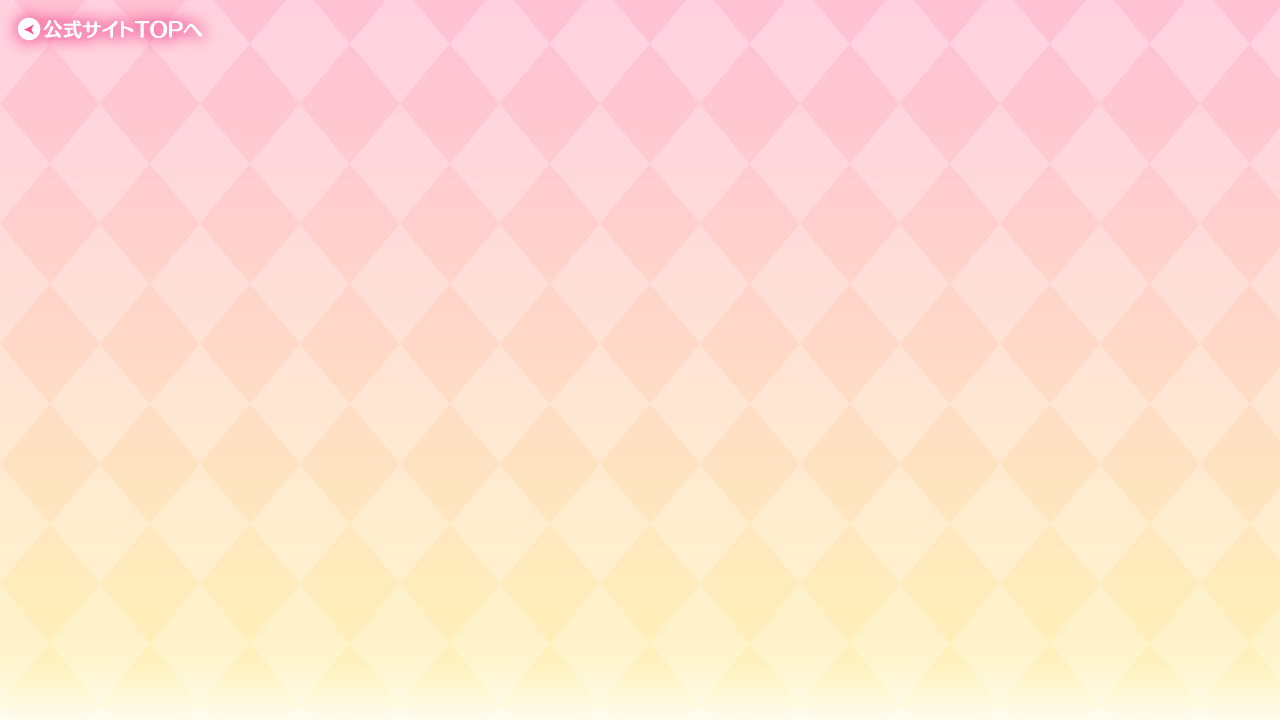

Character matching result loaded and visible
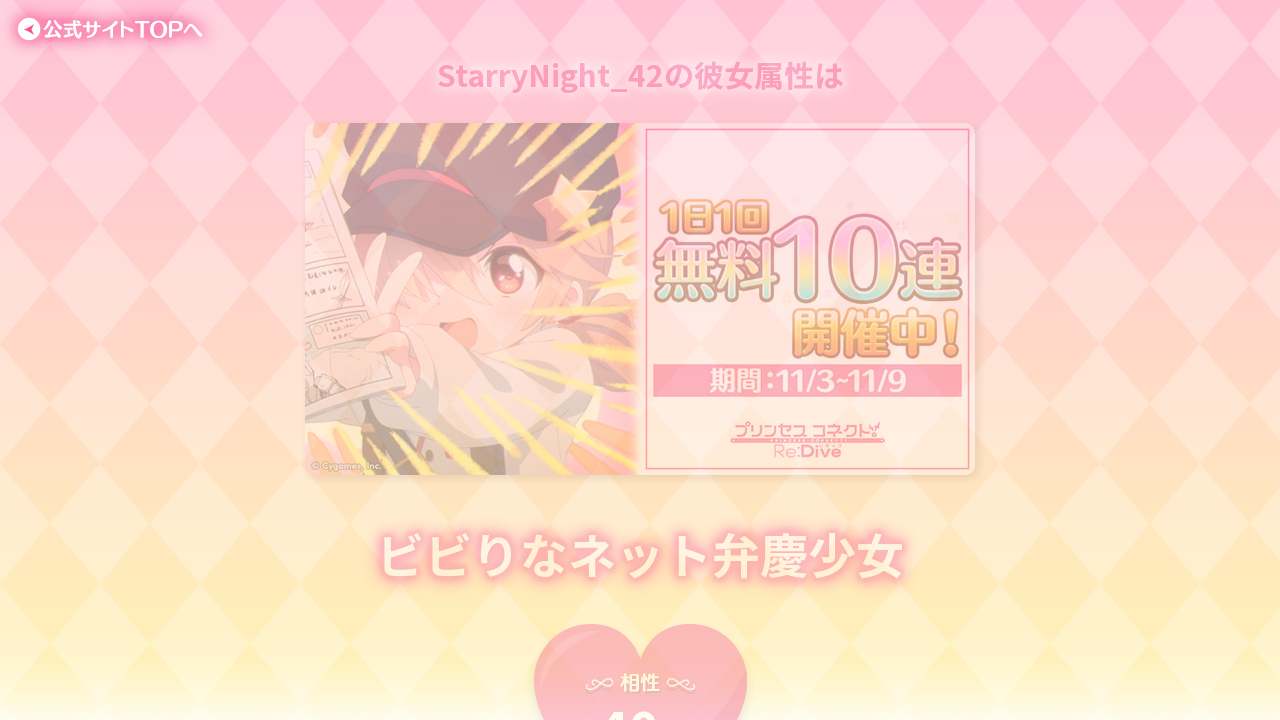

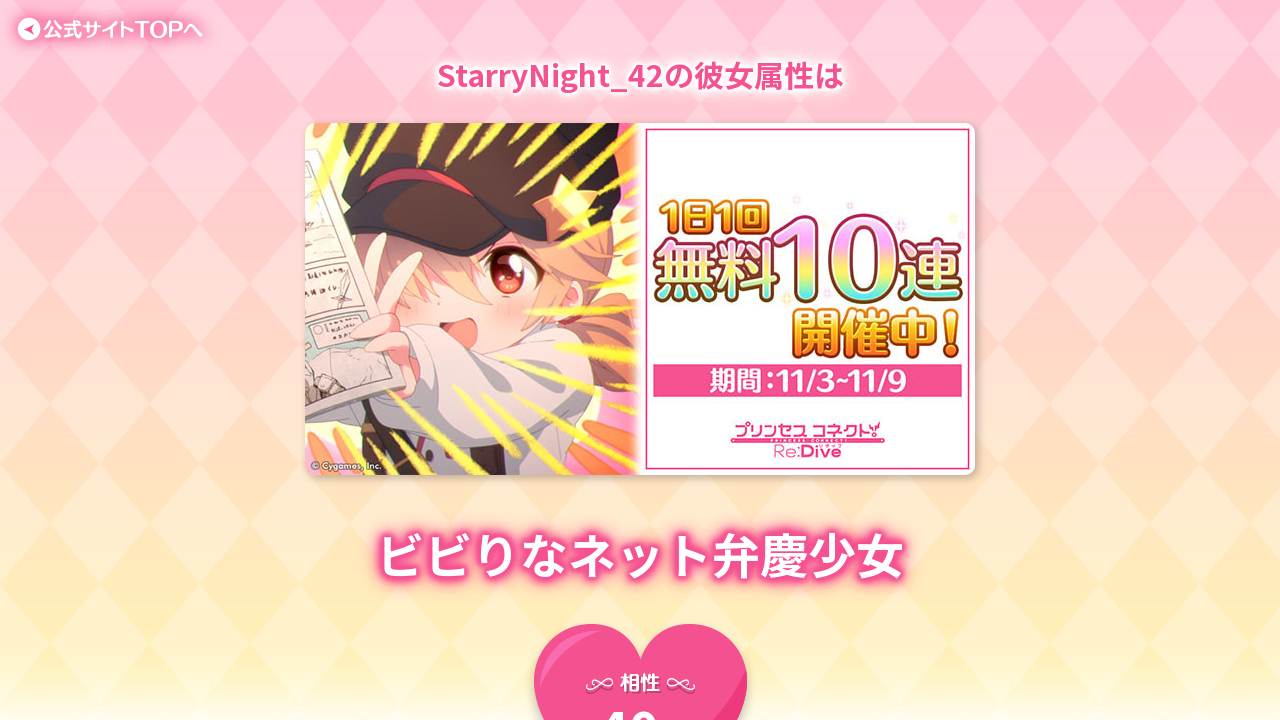